Demonstrates context click (right-click) functionality by selecting all content on the page with Ctrl+A, then performing a right-click and navigating the context menu using keyboard shortcuts.

Starting URL: http://greenstech.in/selenium-course-content.html

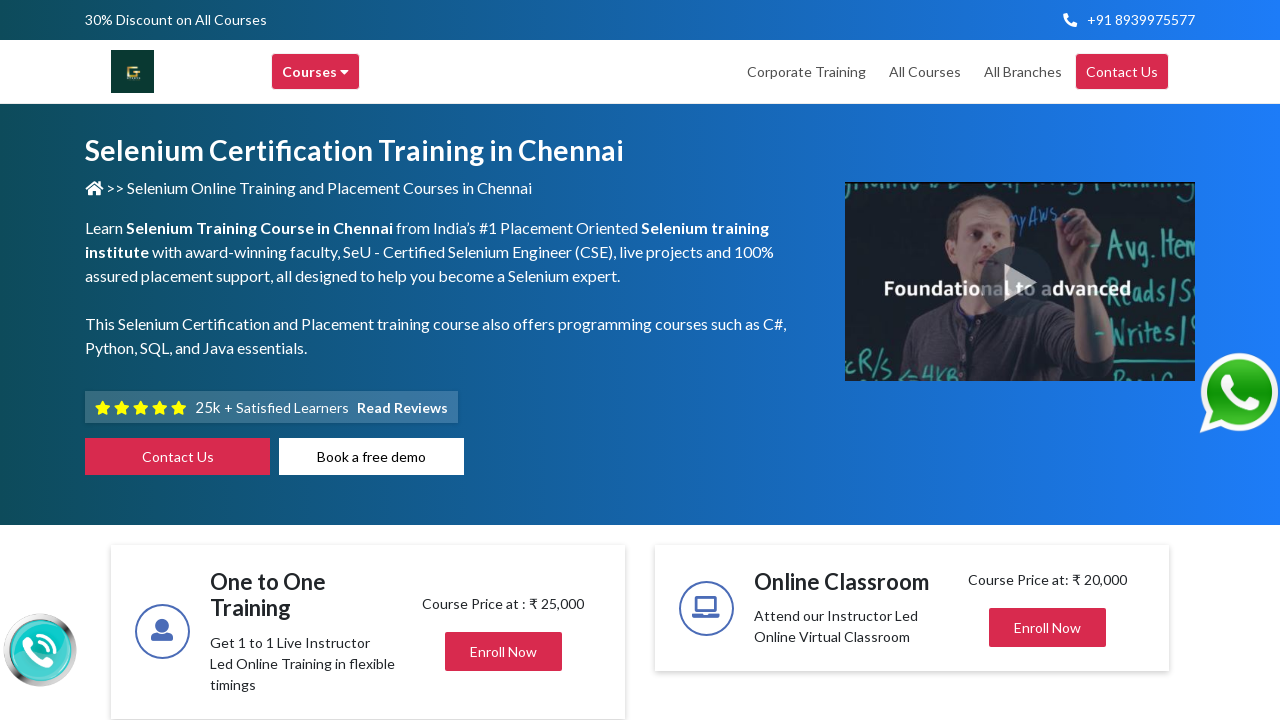

Selected all content on the page using Ctrl+A
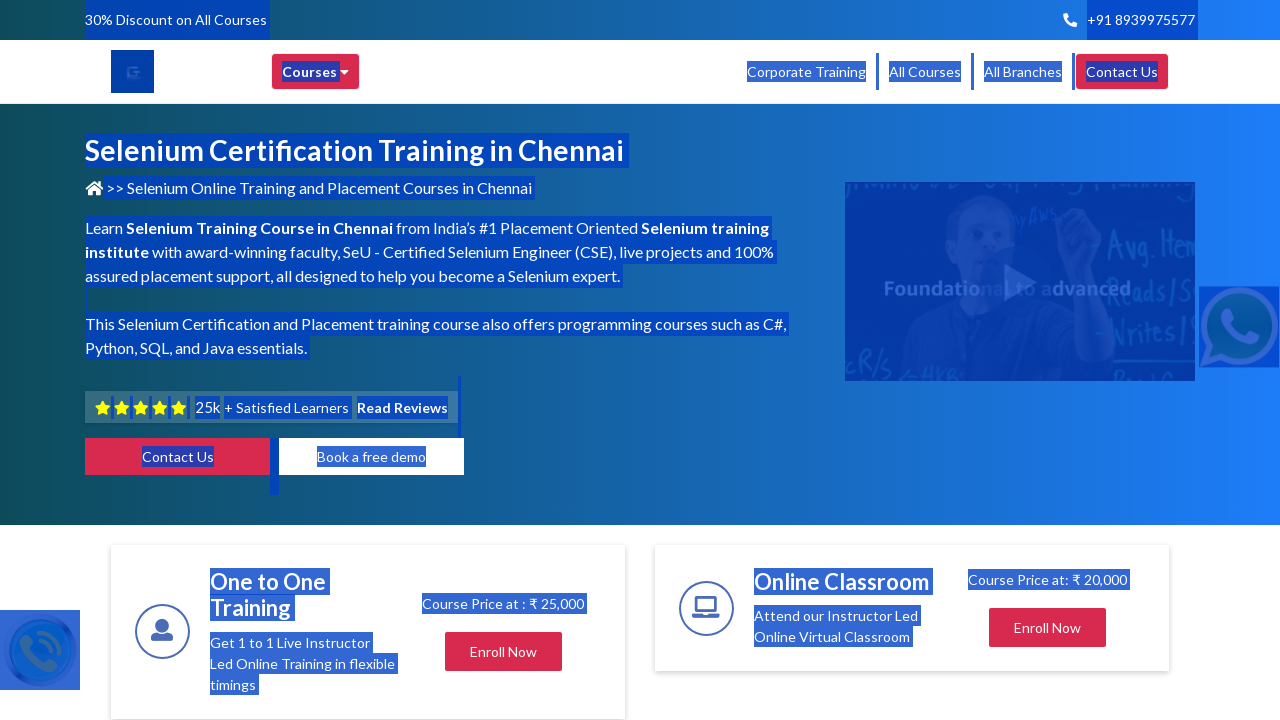

Performed right-click (context click) on the page body at (640, 360) on body
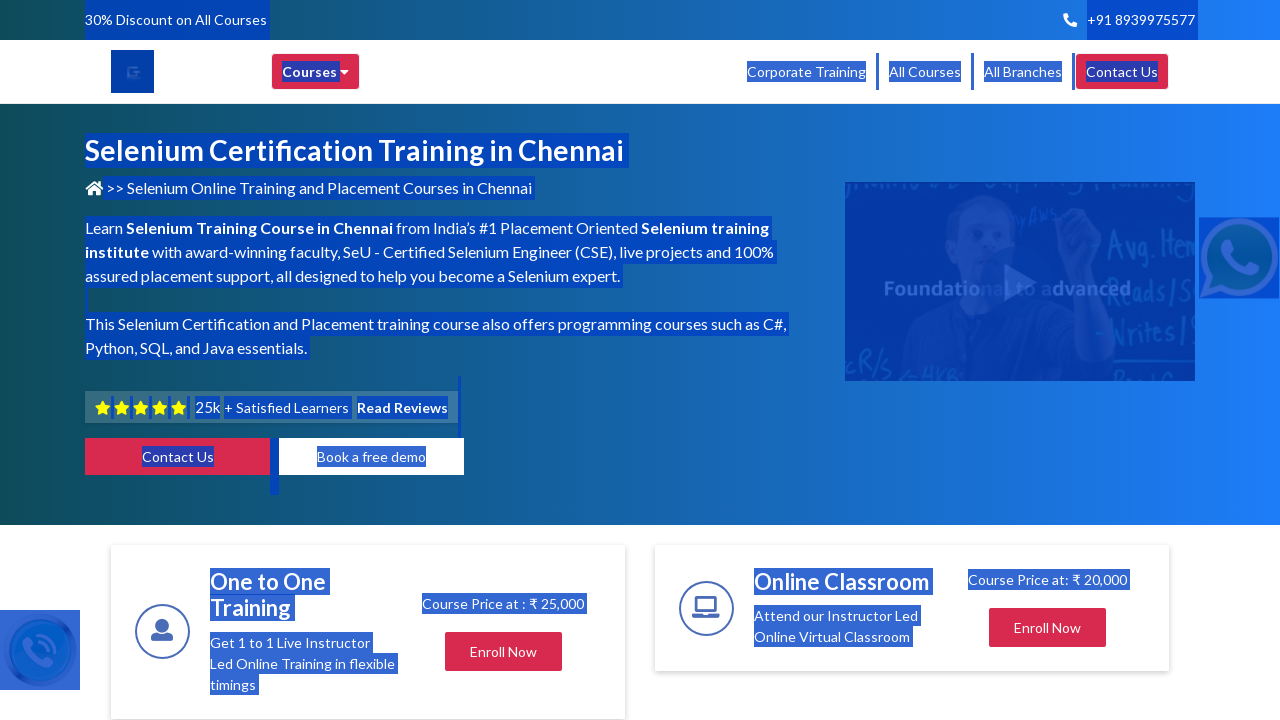

Navigated down in context menu using ArrowDown
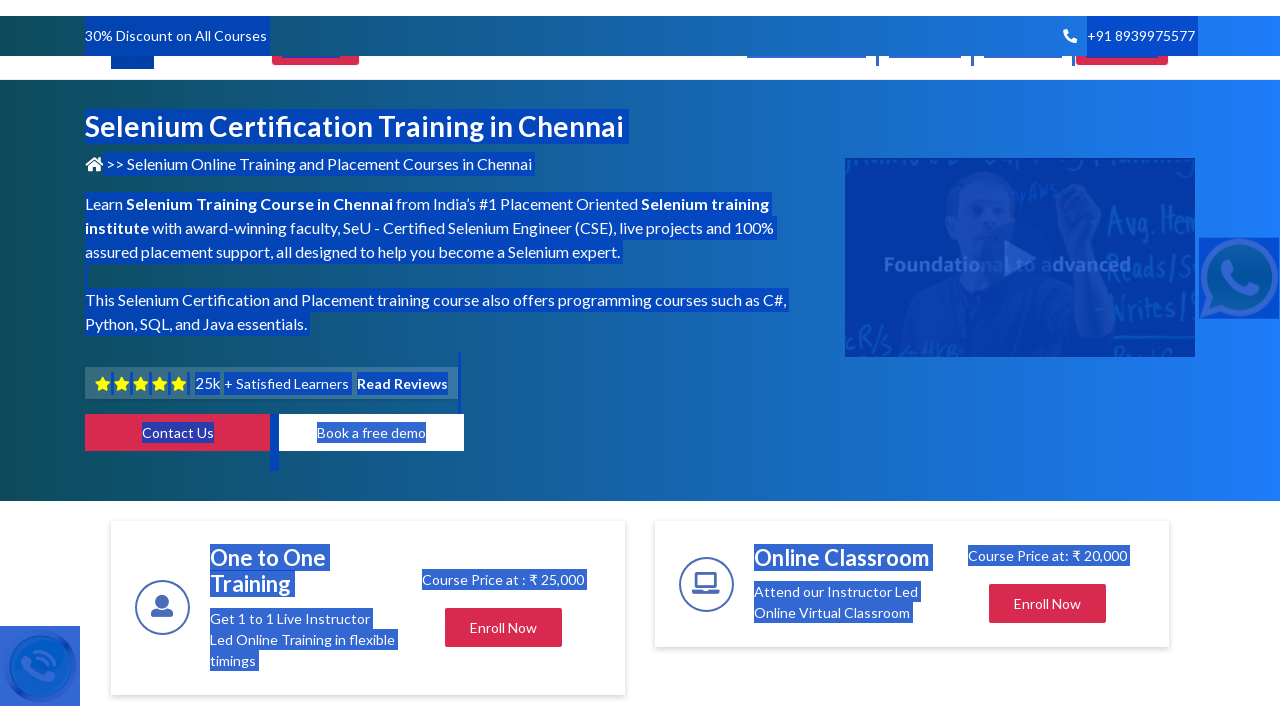

Navigated down further in context menu using ArrowDown
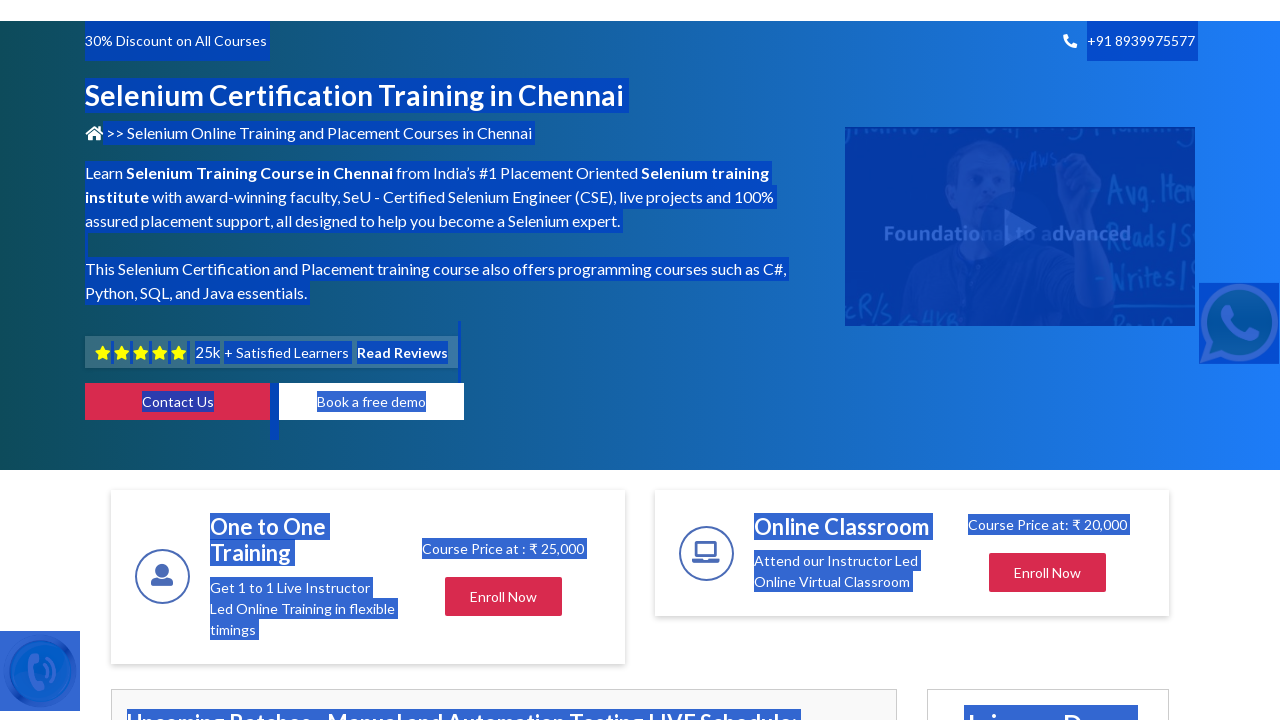

Pressed Enter to select the context menu option
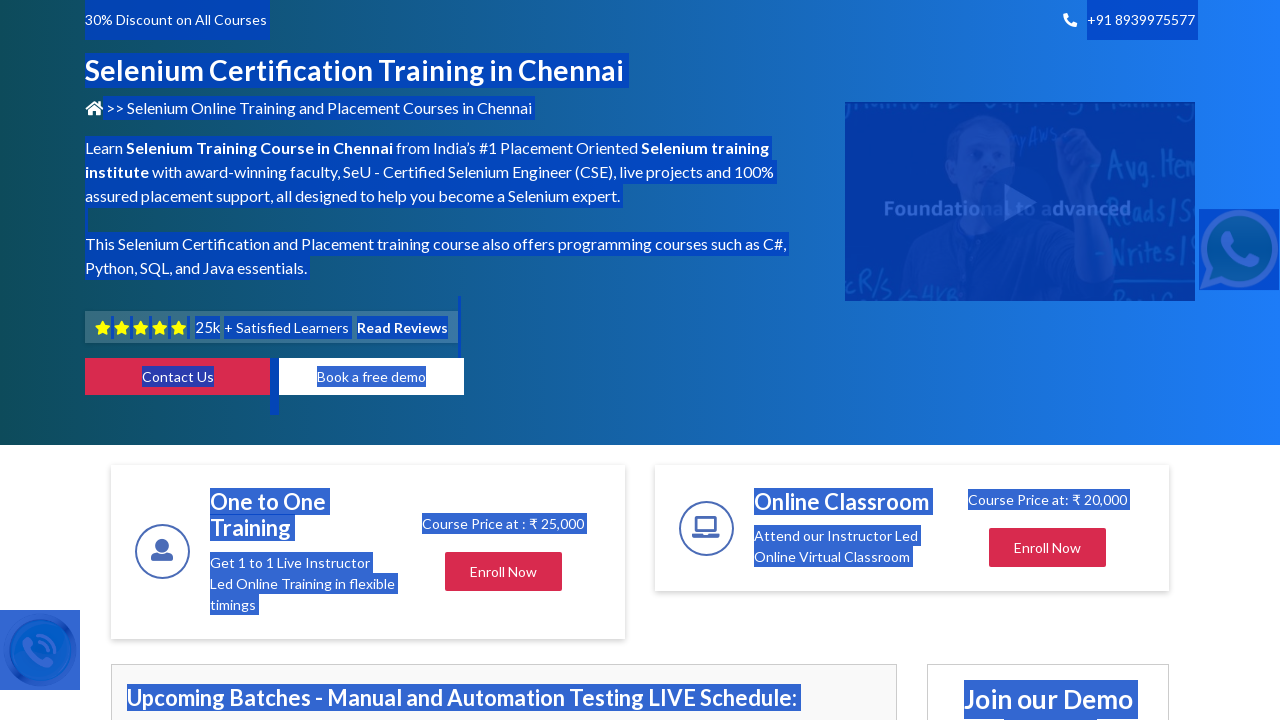

Waited 1 second for context menu action to complete
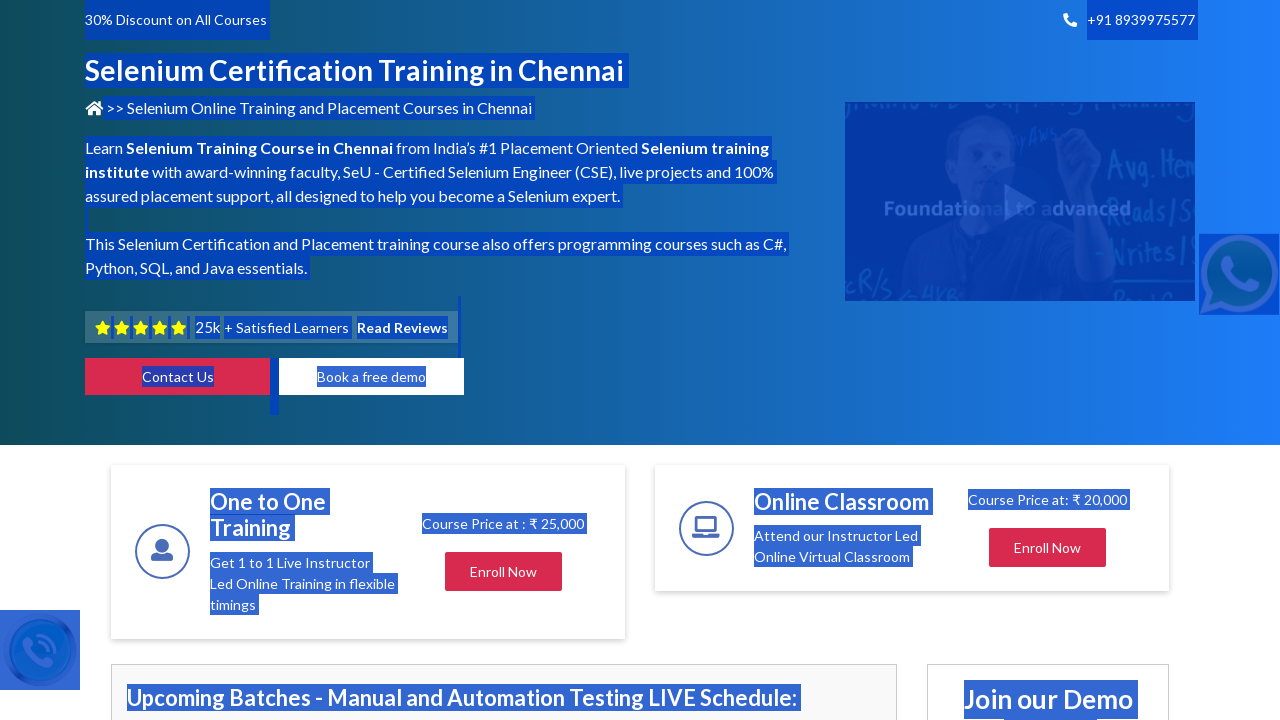

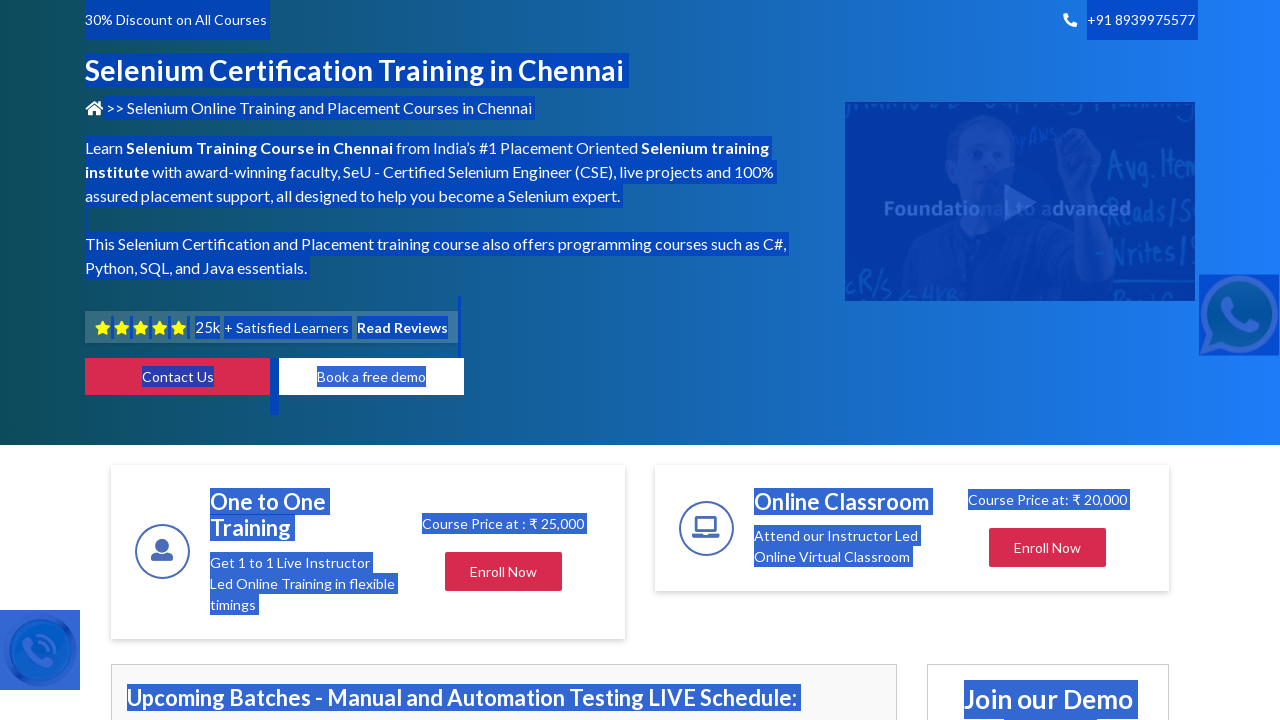